Opens the LambdaTest website homepage and verifies the page loads successfully by checking the page title.

Starting URL: https://www.lambdatest.com/

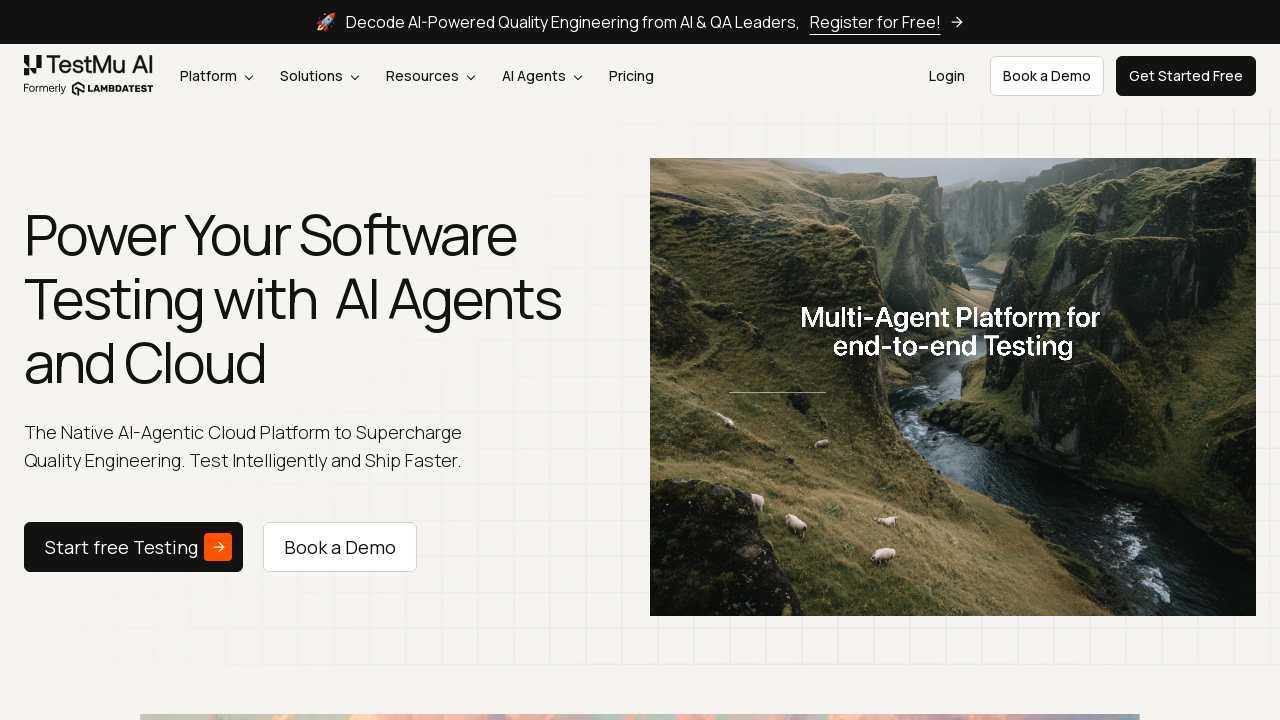

Waited for page to reach domcontentloaded state
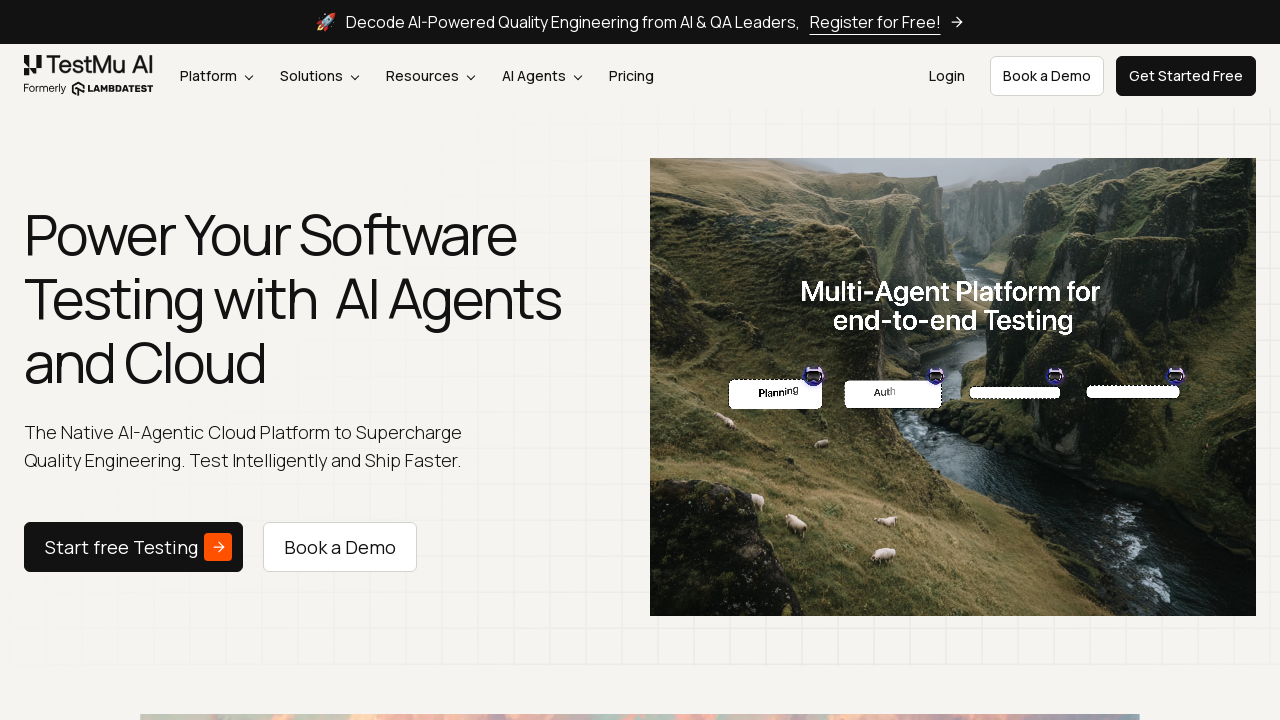

Retrieved and printed page title
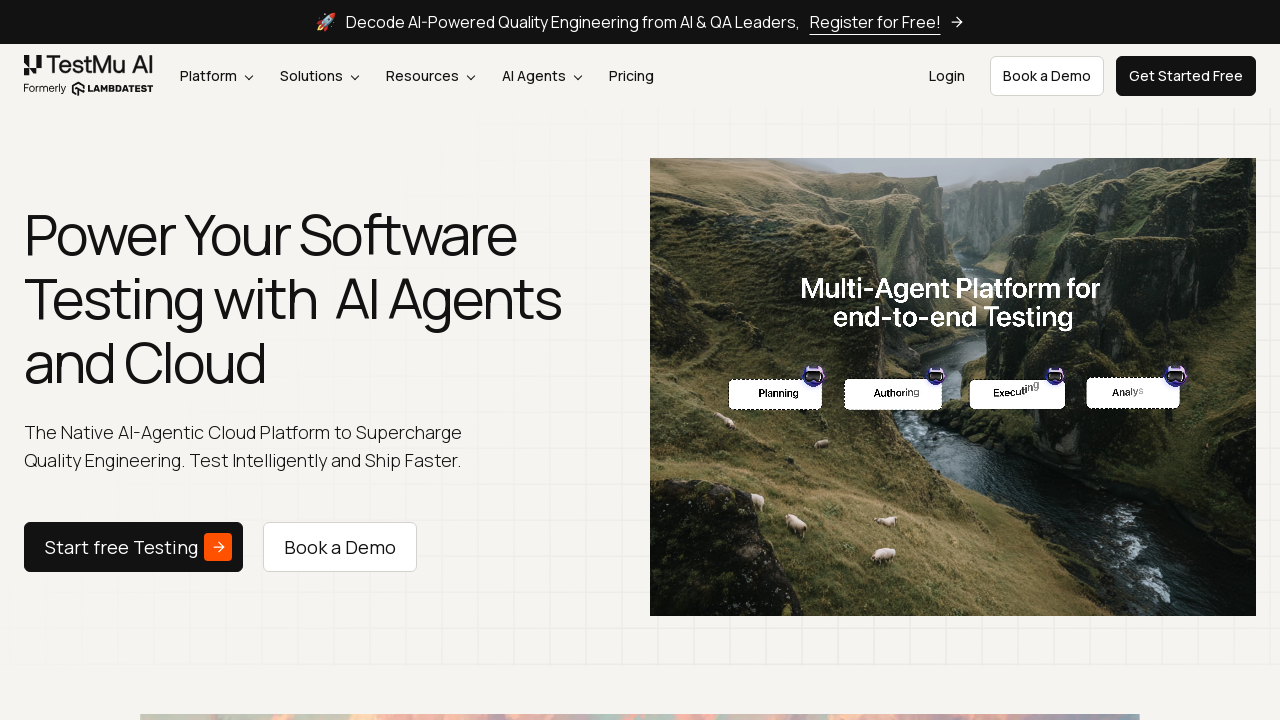

Waited 3 seconds for page content to be visible
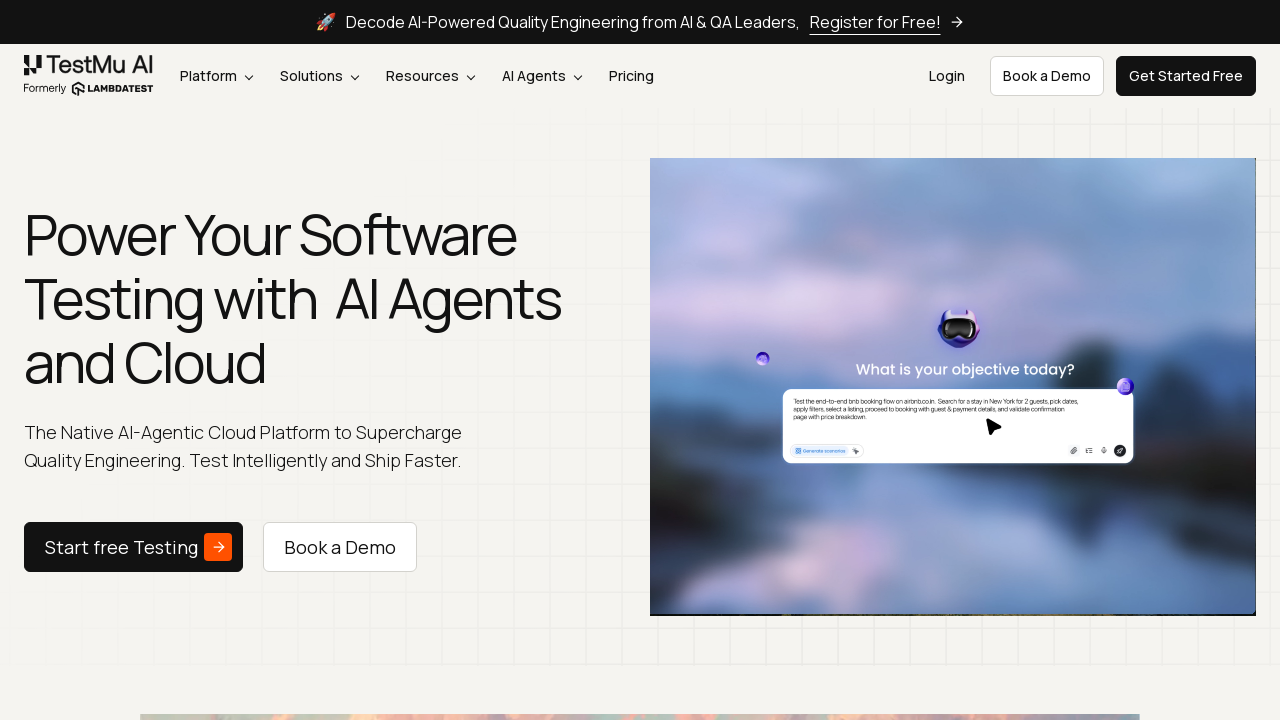

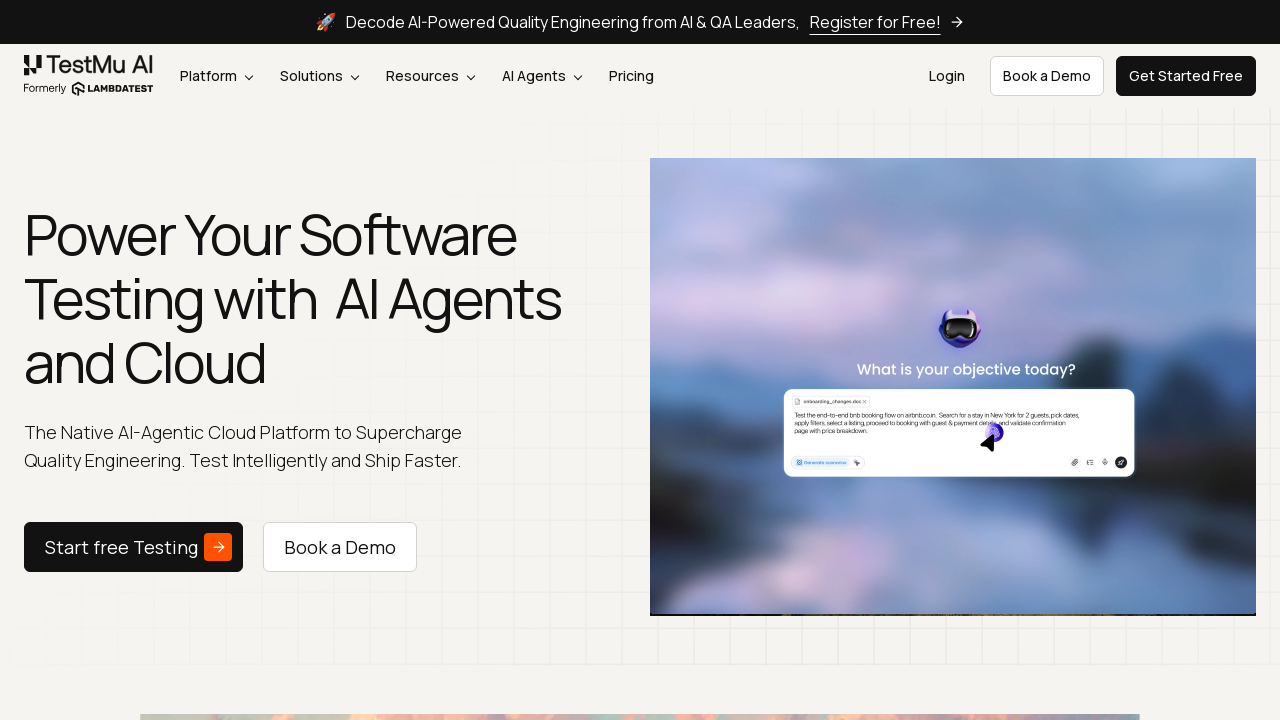